Tests editing a todo item by double-clicking, filling new text, and pressing Enter

Starting URL: https://demo.playwright.dev/todomvc

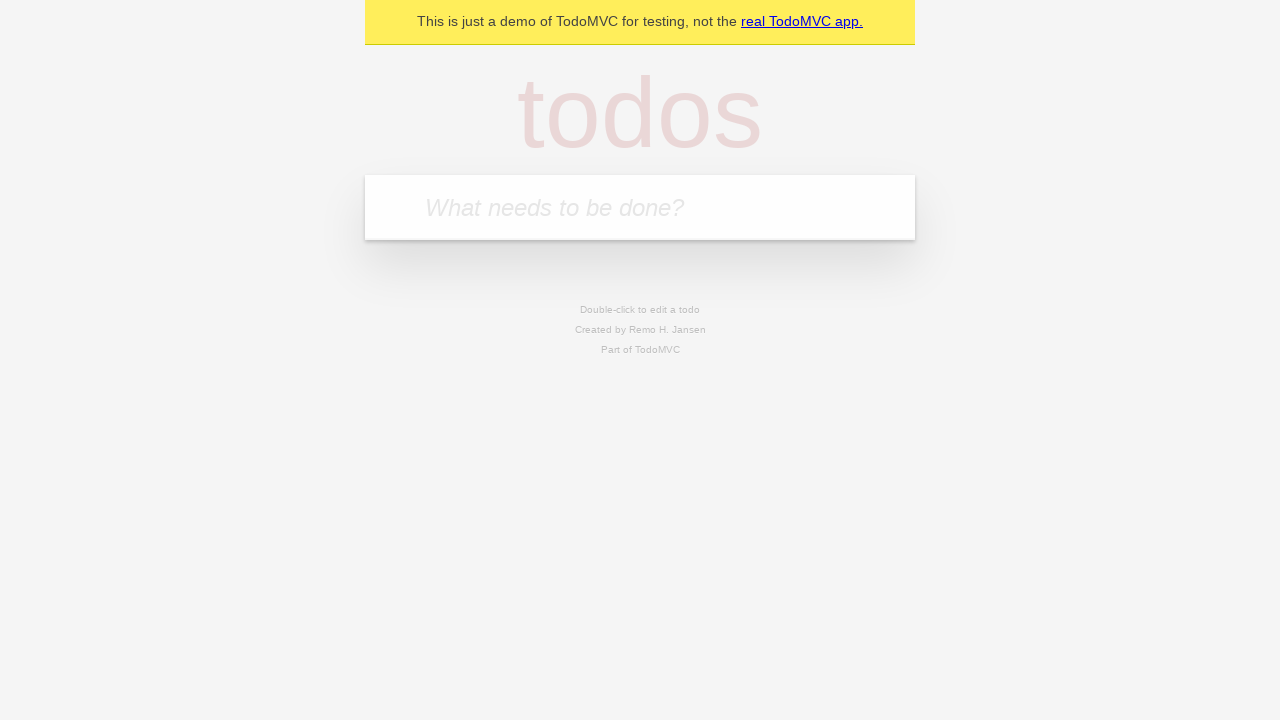

Filled new todo field with 'buy some cheese' on .new-todo
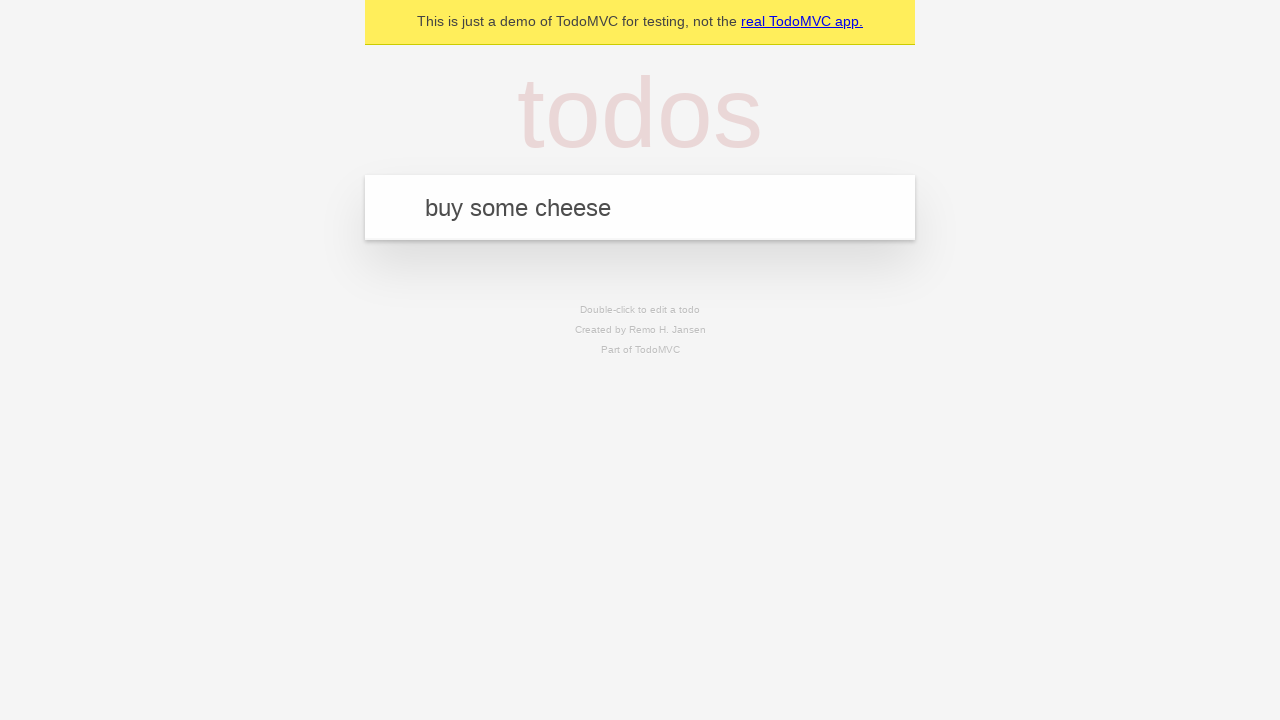

Pressed Enter to create first todo on .new-todo
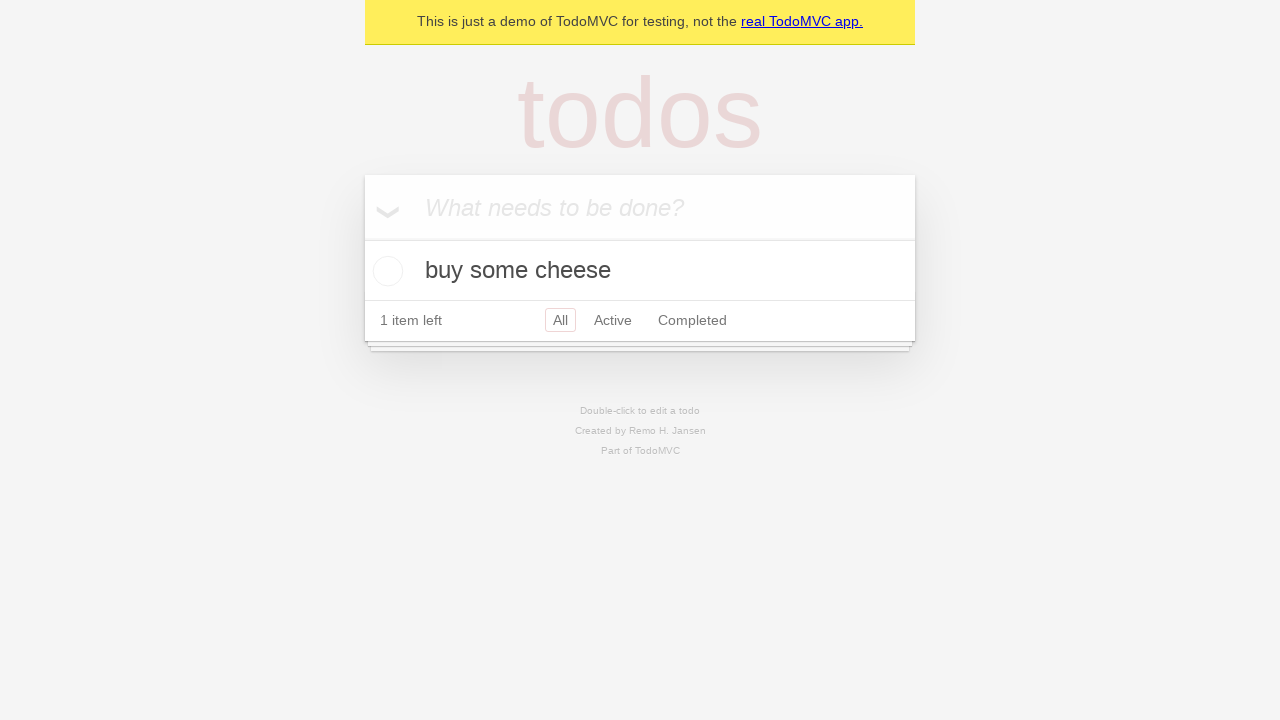

Filled new todo field with 'feed the cat' on .new-todo
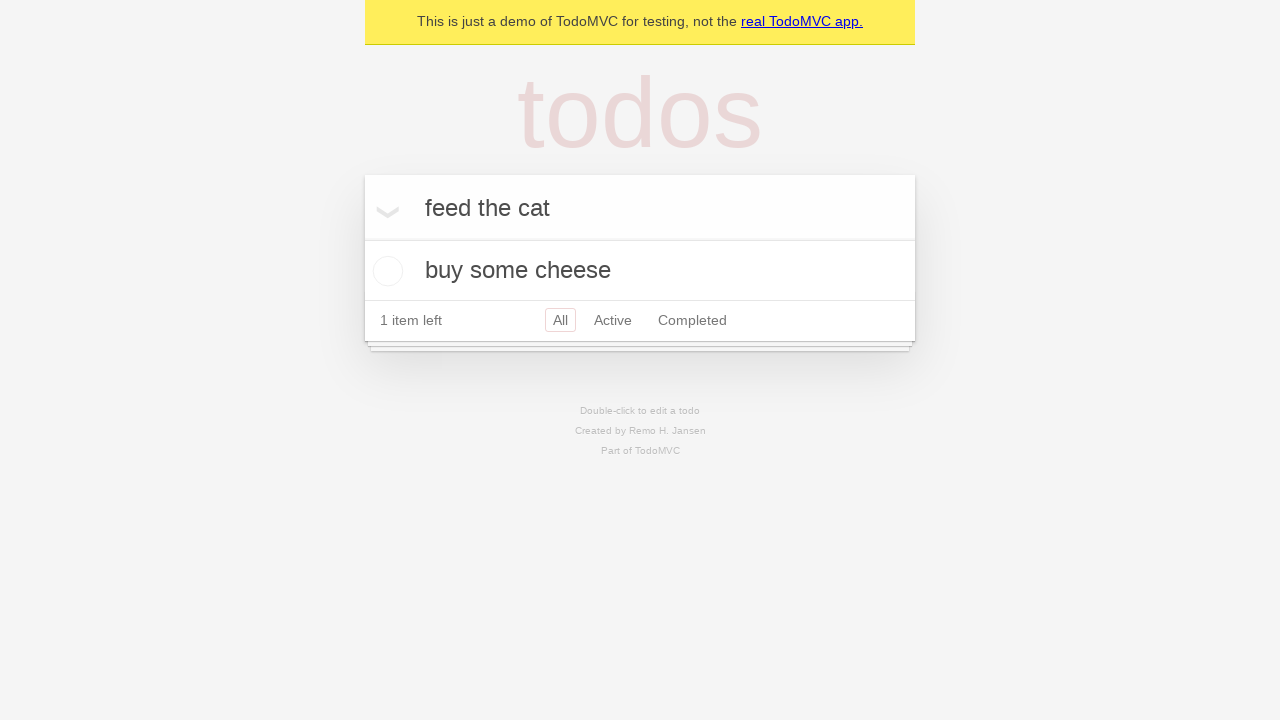

Pressed Enter to create second todo on .new-todo
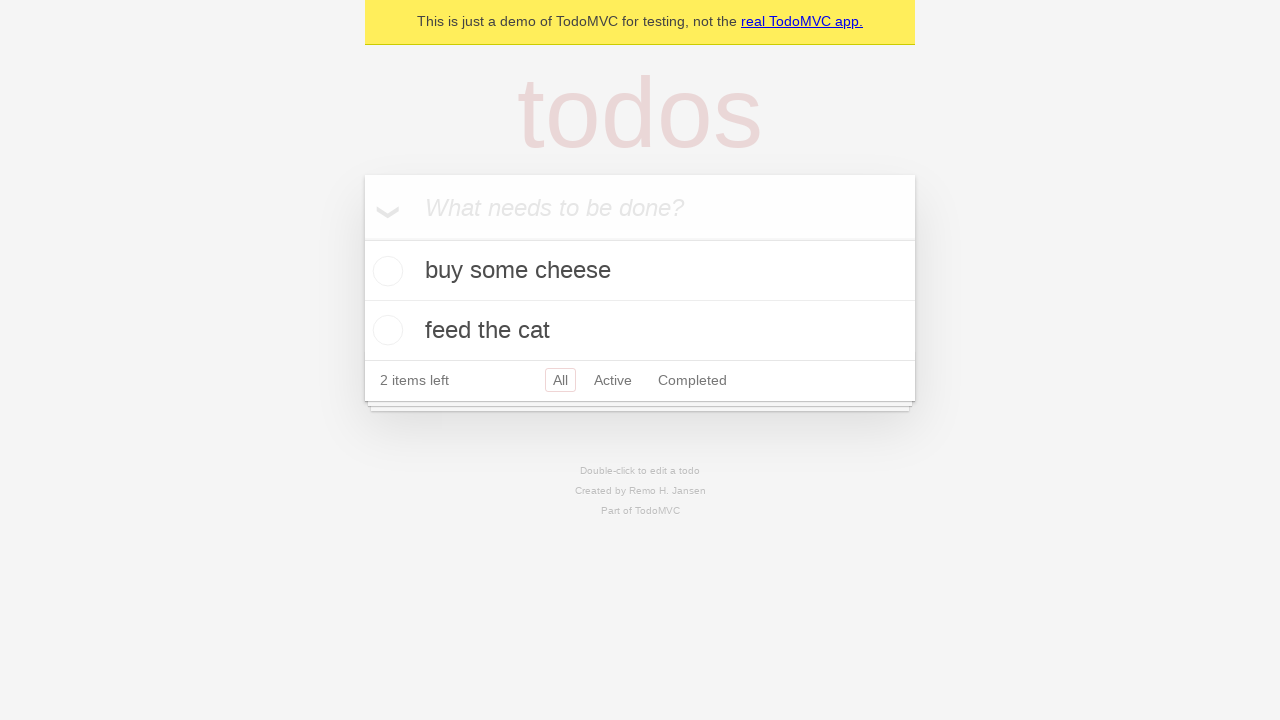

Filled new todo field with 'book a doctors appointment' on .new-todo
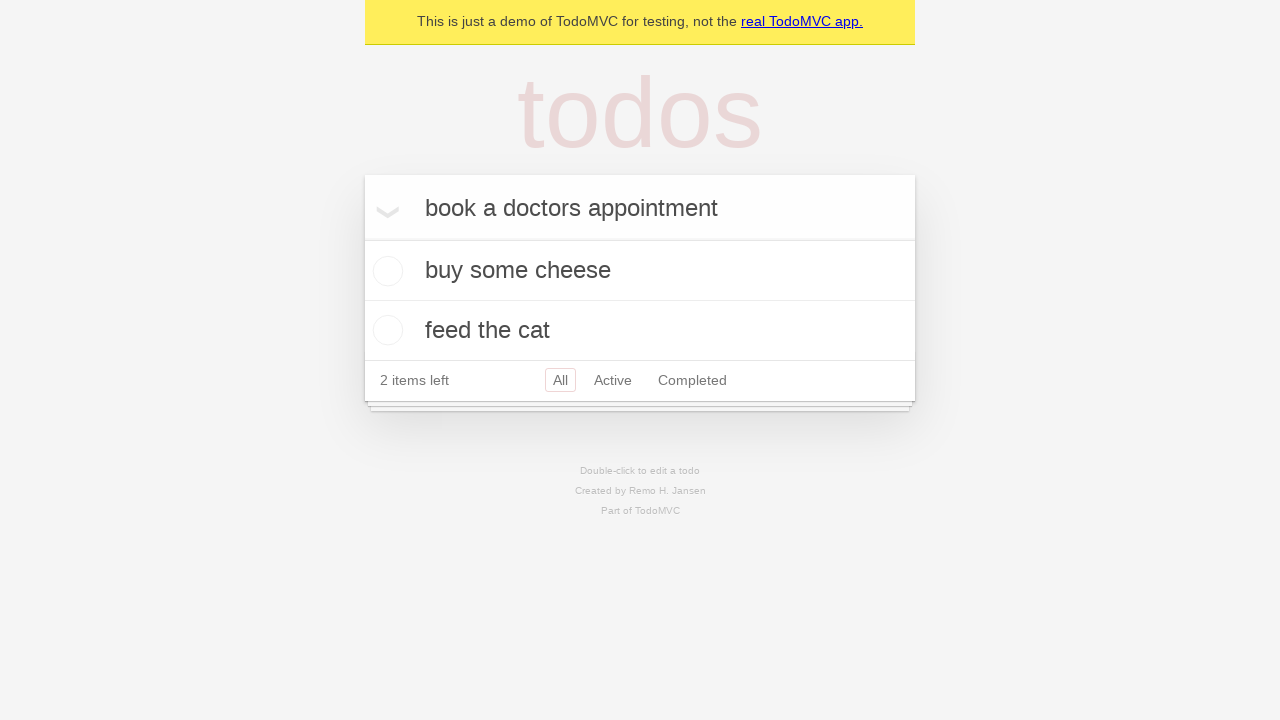

Pressed Enter to create third todo on .new-todo
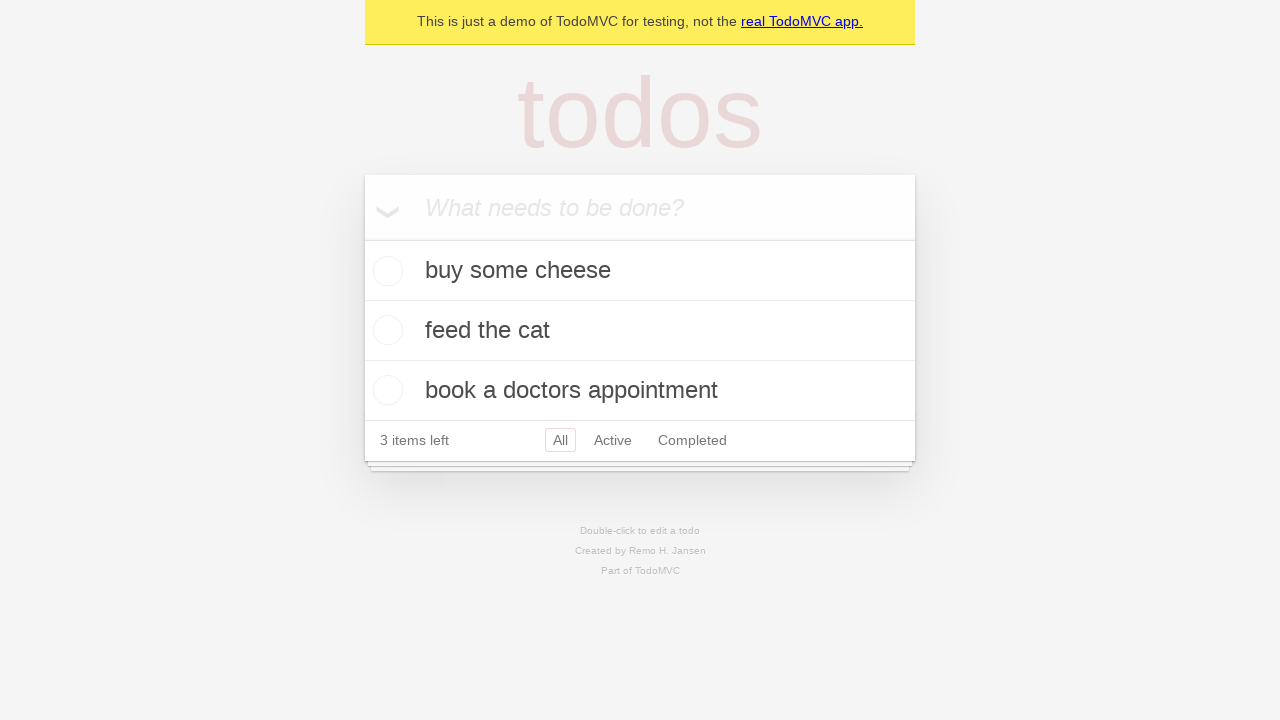

Waited for all 3 todos to appear in the list
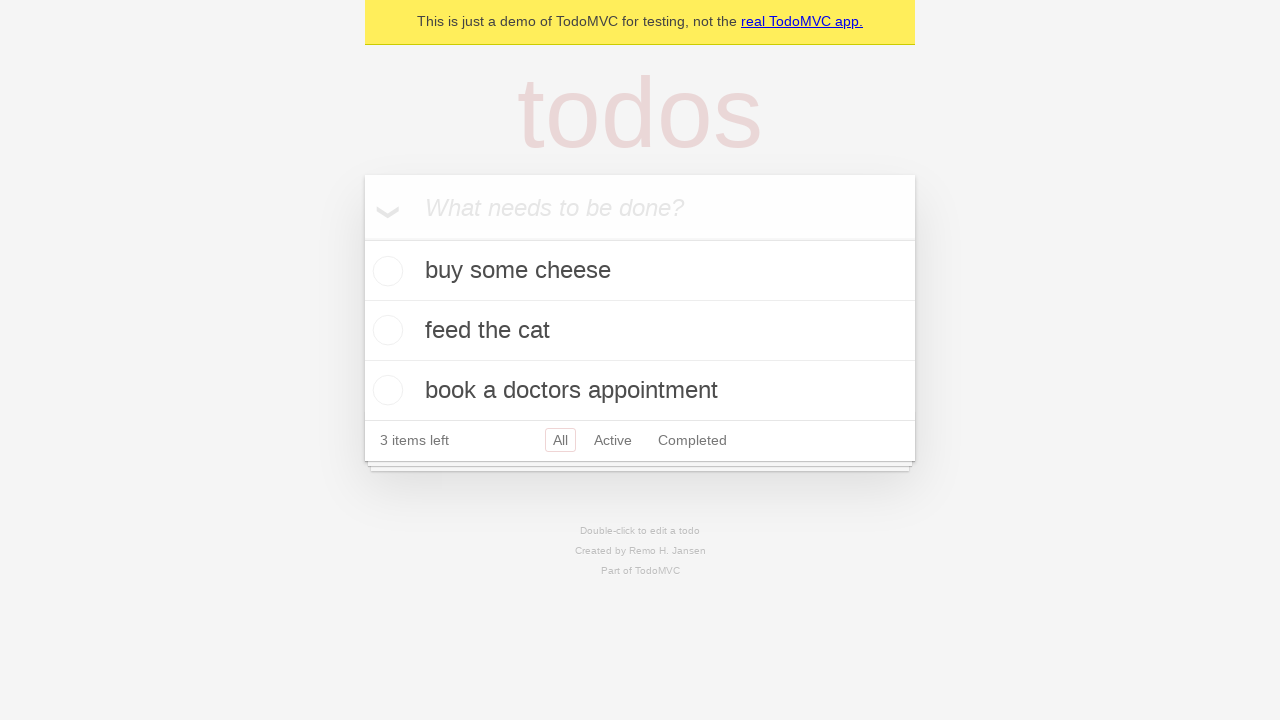

Double-clicked second todo item to enter edit mode at (640, 331) on .todo-list li >> nth=1
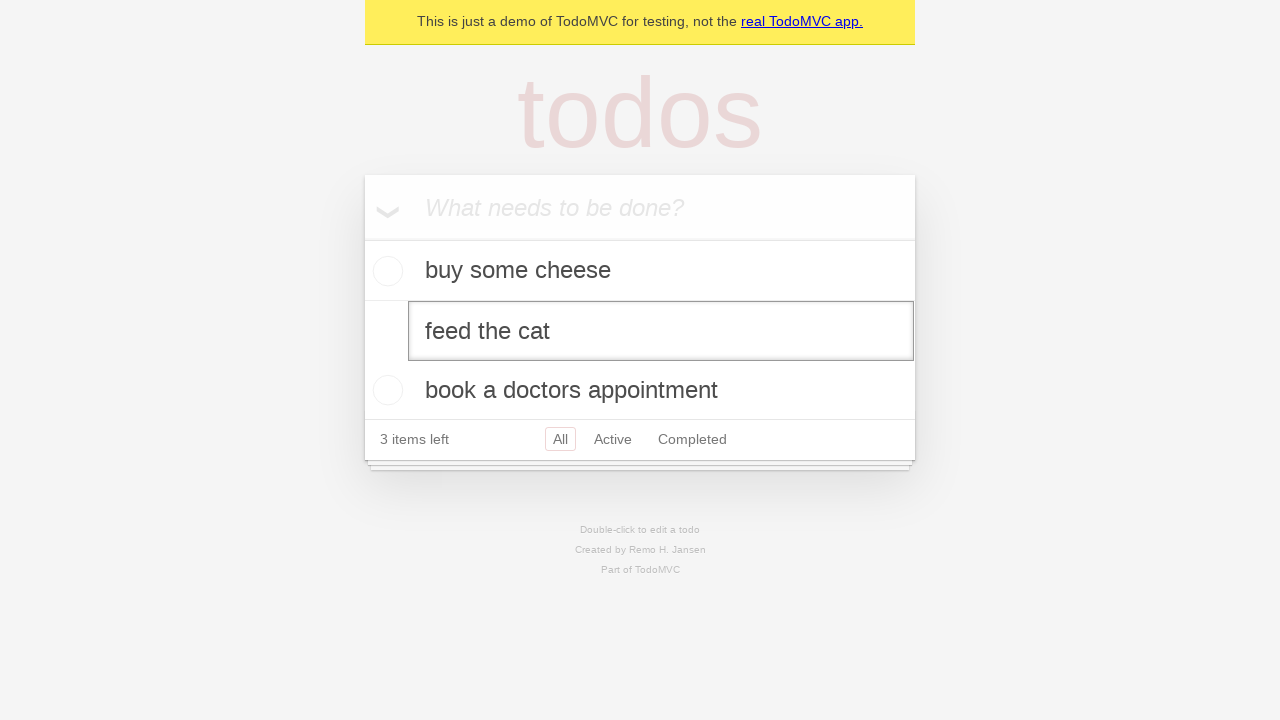

Filled edit field with new text 'buy some sausages' on .todo-list li >> nth=1 >> .edit
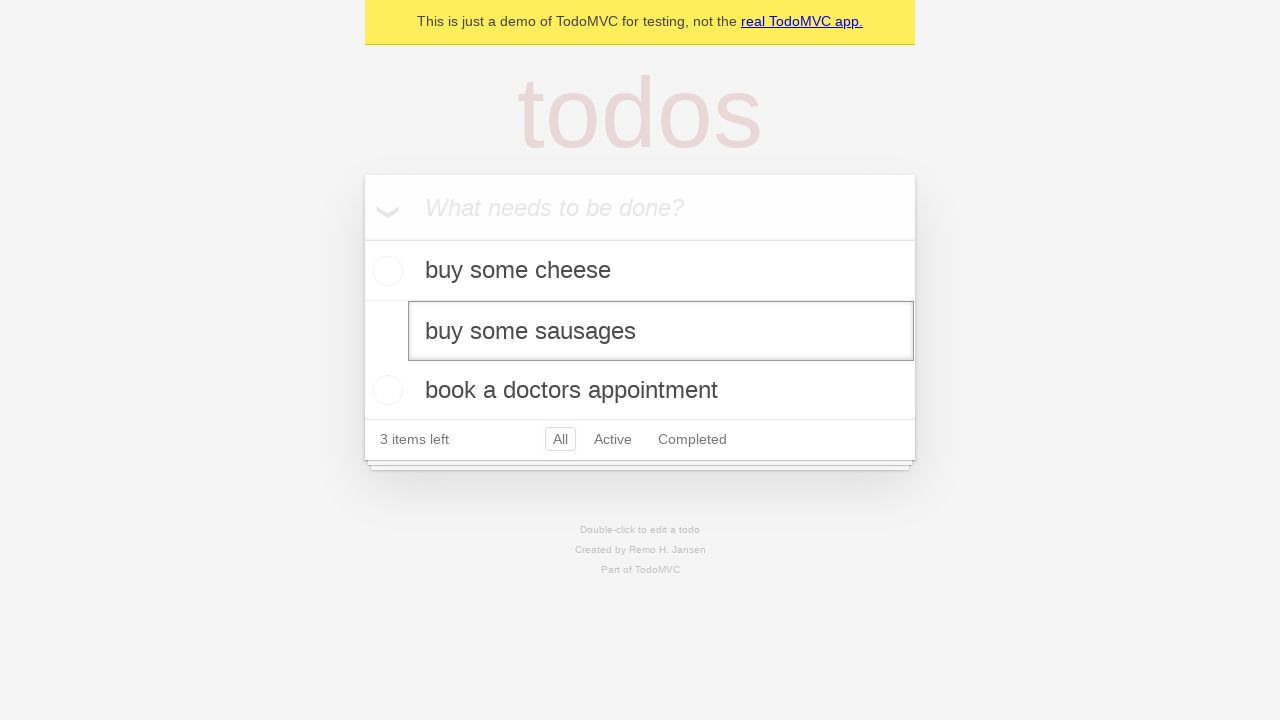

Pressed Enter to save the edited todo item on .todo-list li >> nth=1 >> .edit
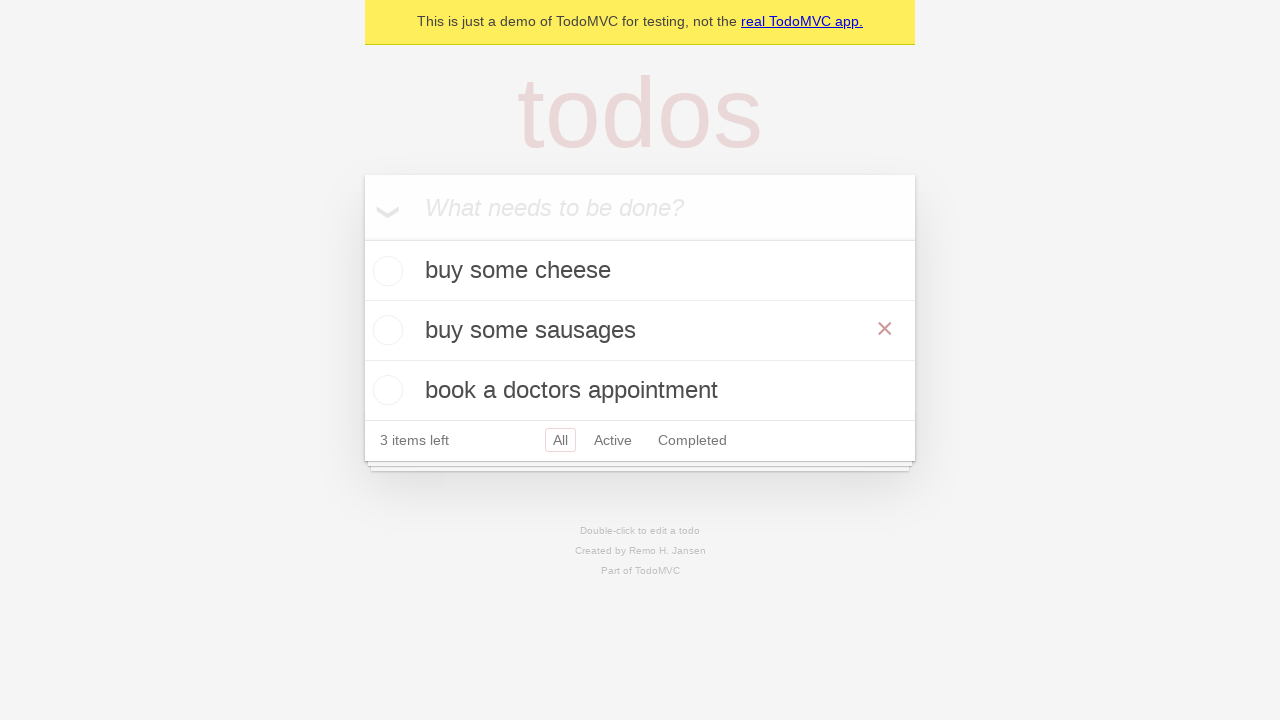

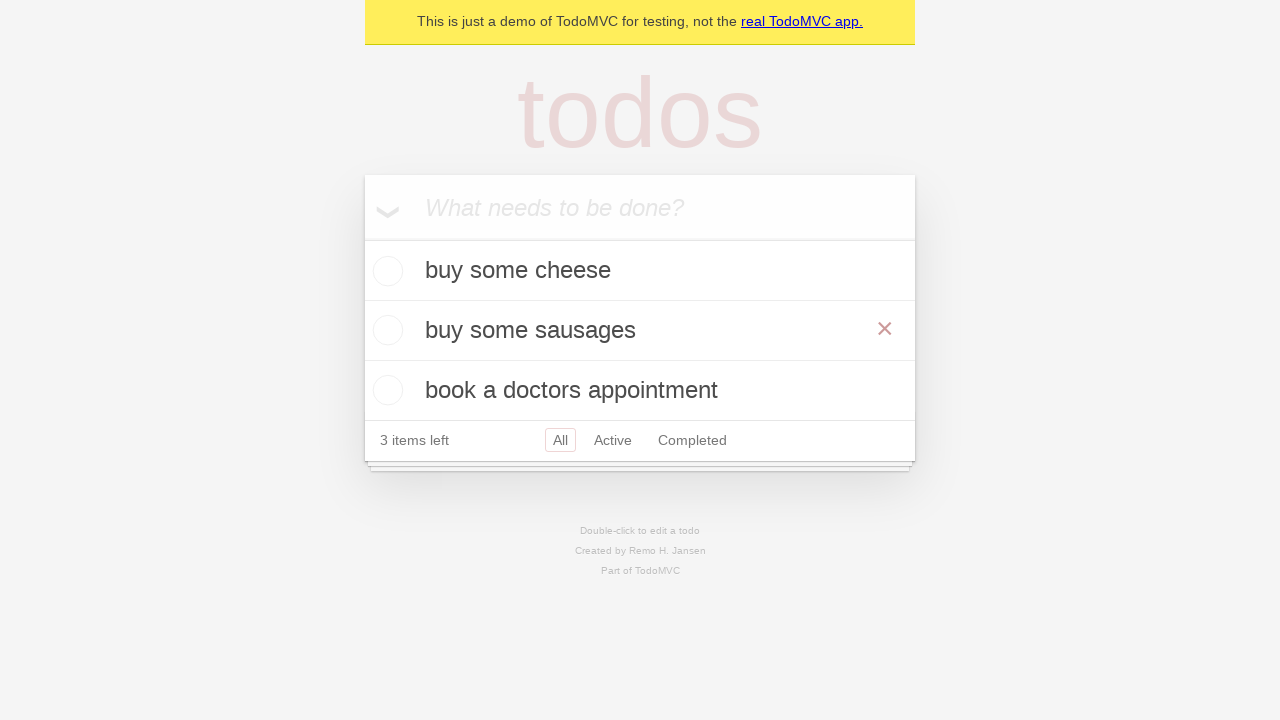